Tests JavaScript alert handling by clicking a confirmation alert button and accepting the alert dialog

Starting URL: http://www.tizag.com/javascriptT/javascriptalert.php

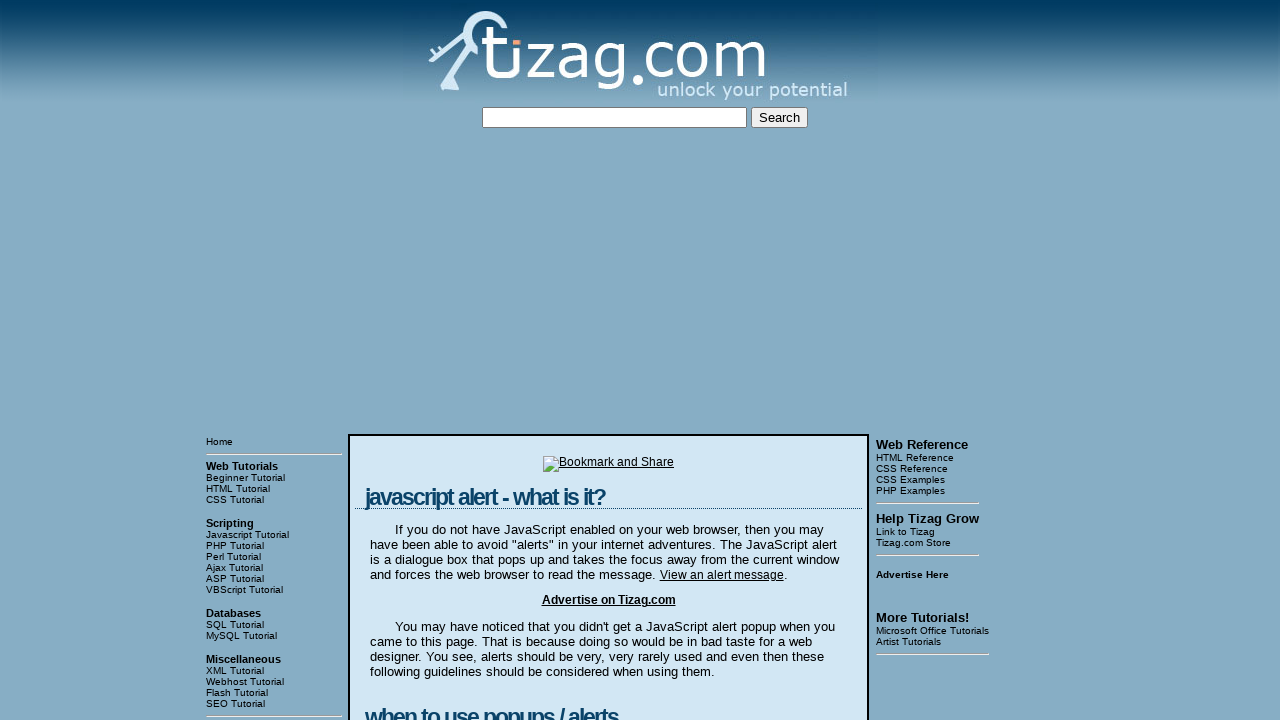

Navigated to JavaScript alert test page
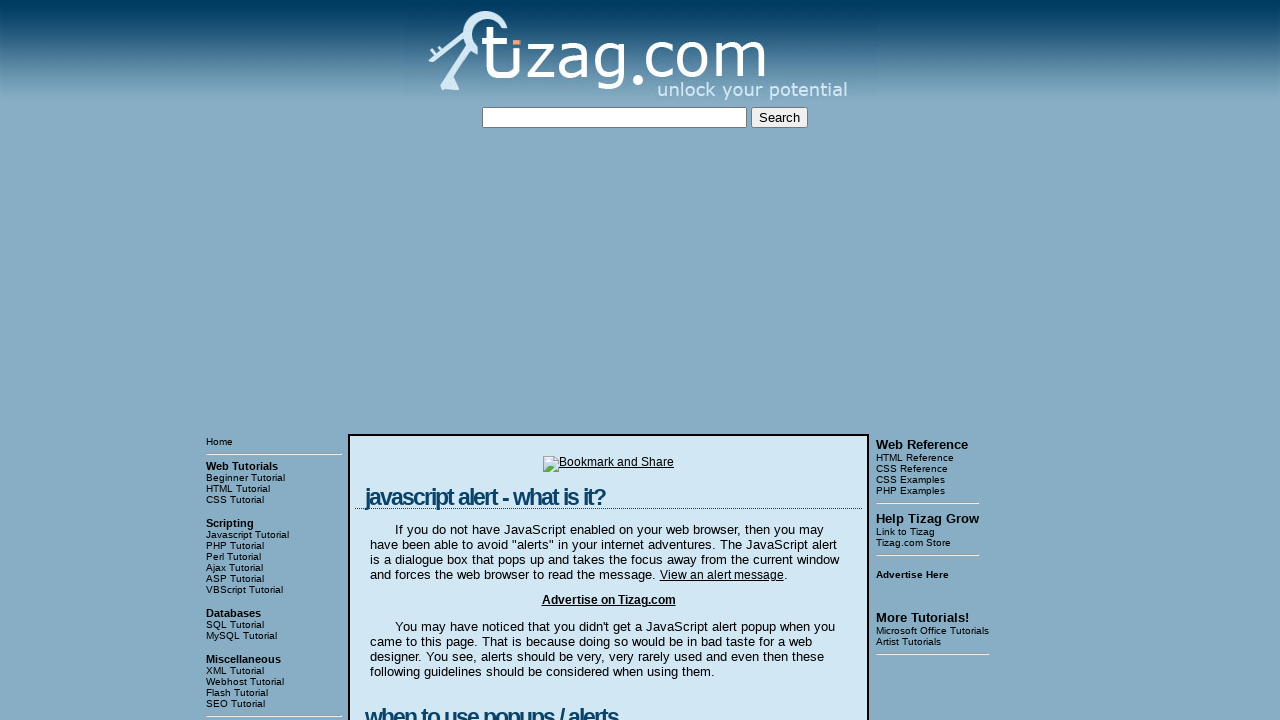

Clicked the Confirmation Alert button at (428, 361) on xpath=//input[@value='Confirmation Alert']
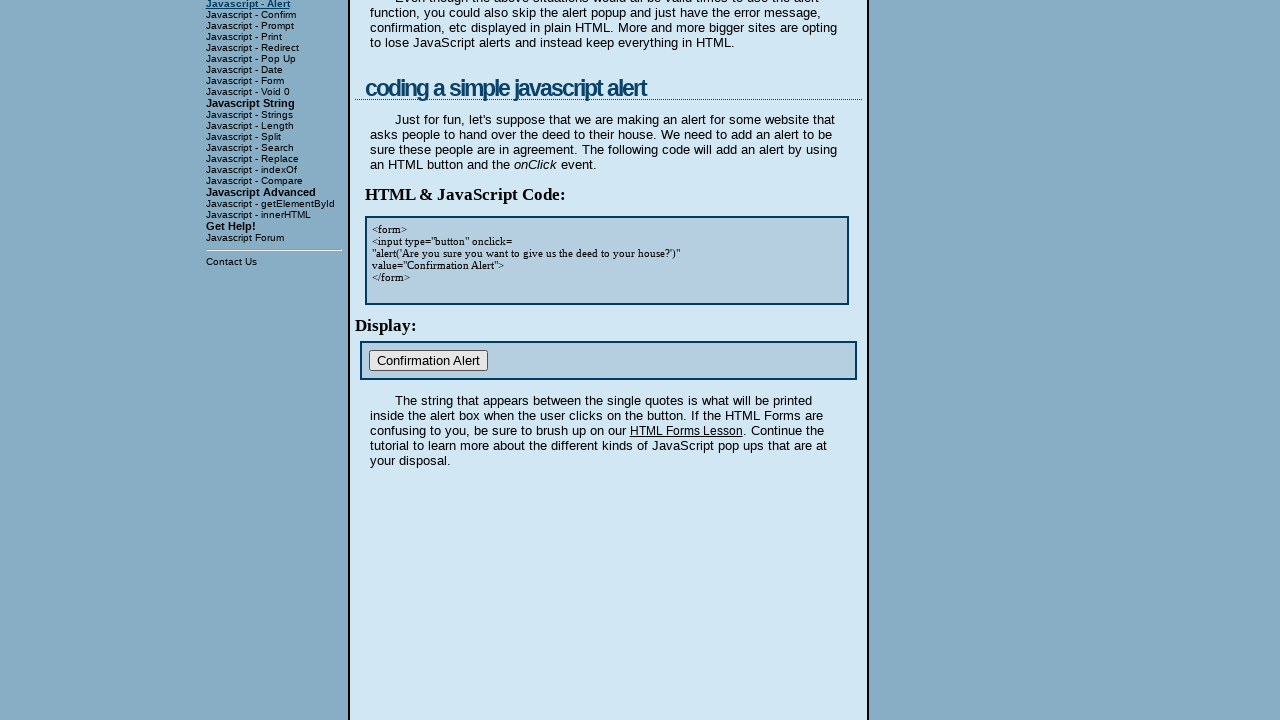

Set up dialog handler to accept alerts
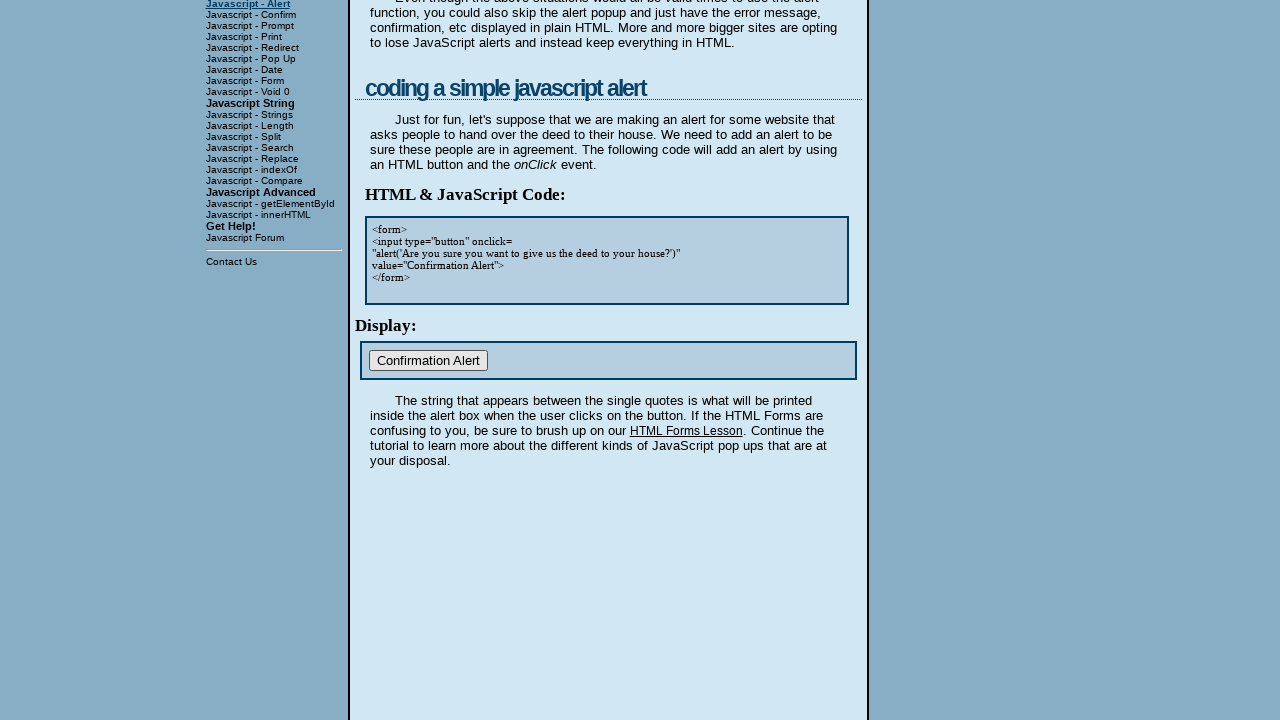

Clicked the Confirmation Alert button again to trigger alert at (428, 361) on xpath=//input[@value='Confirmation Alert']
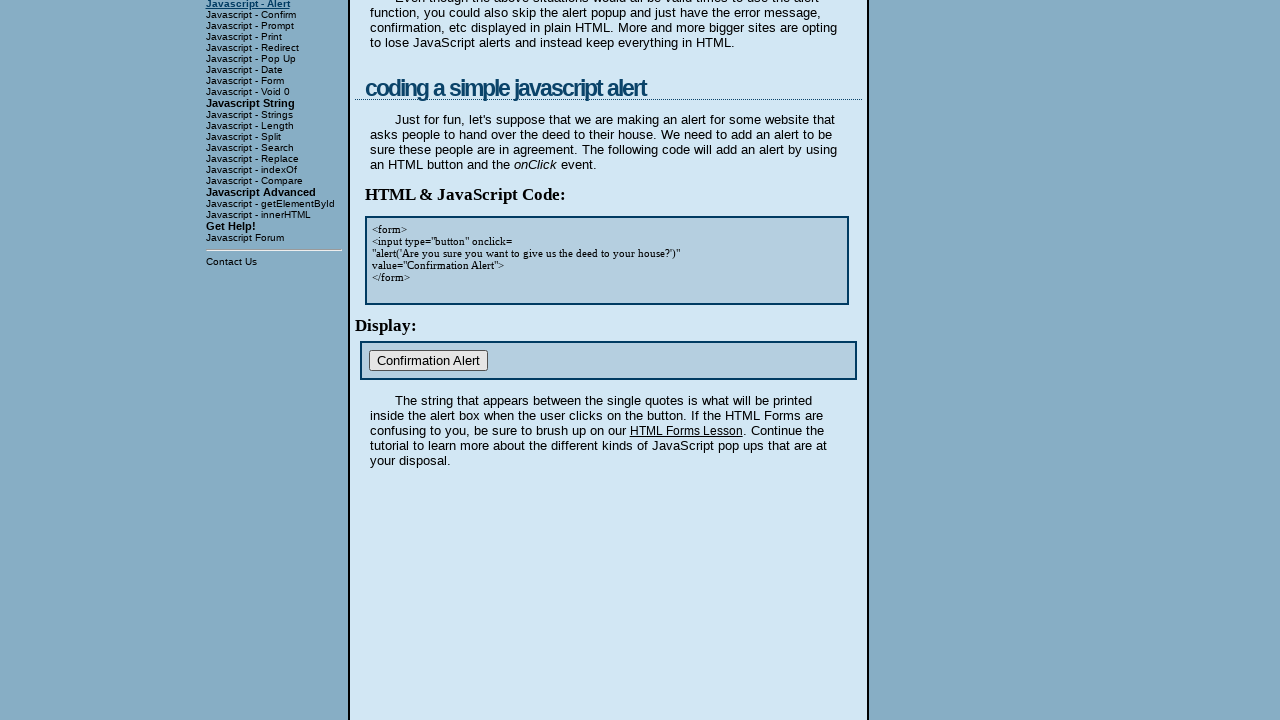

Waited for alert to be processed
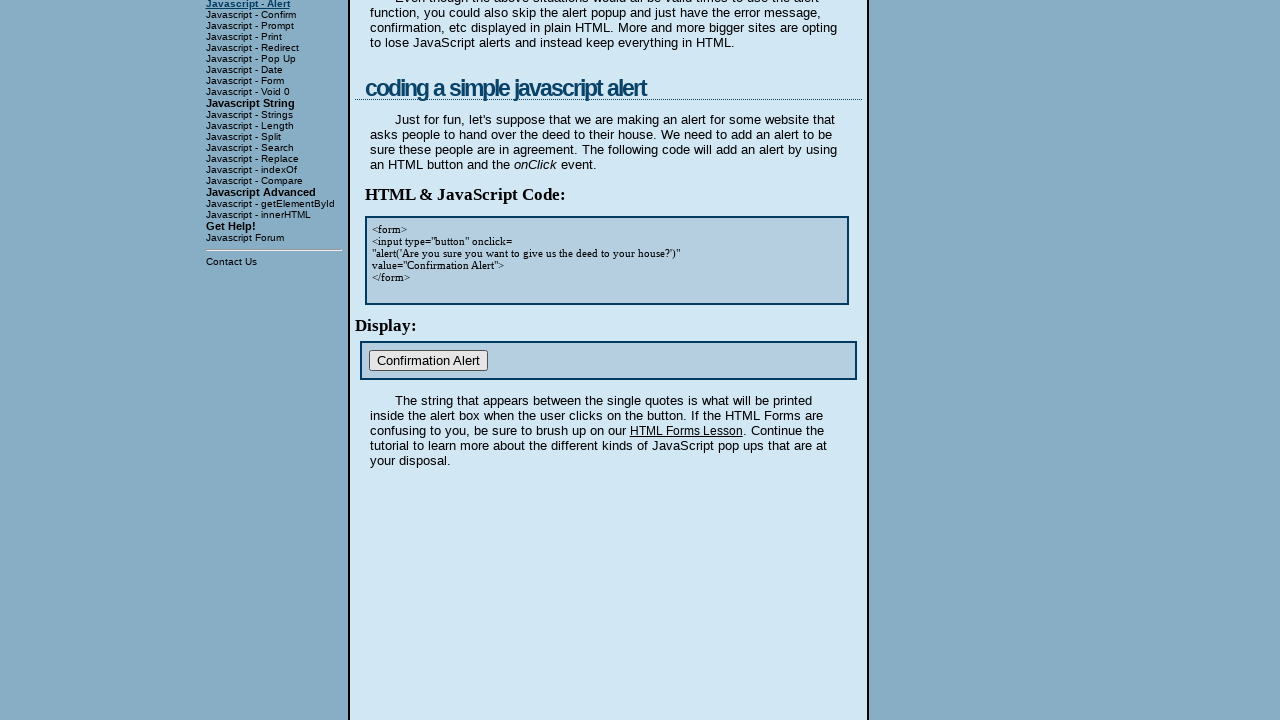

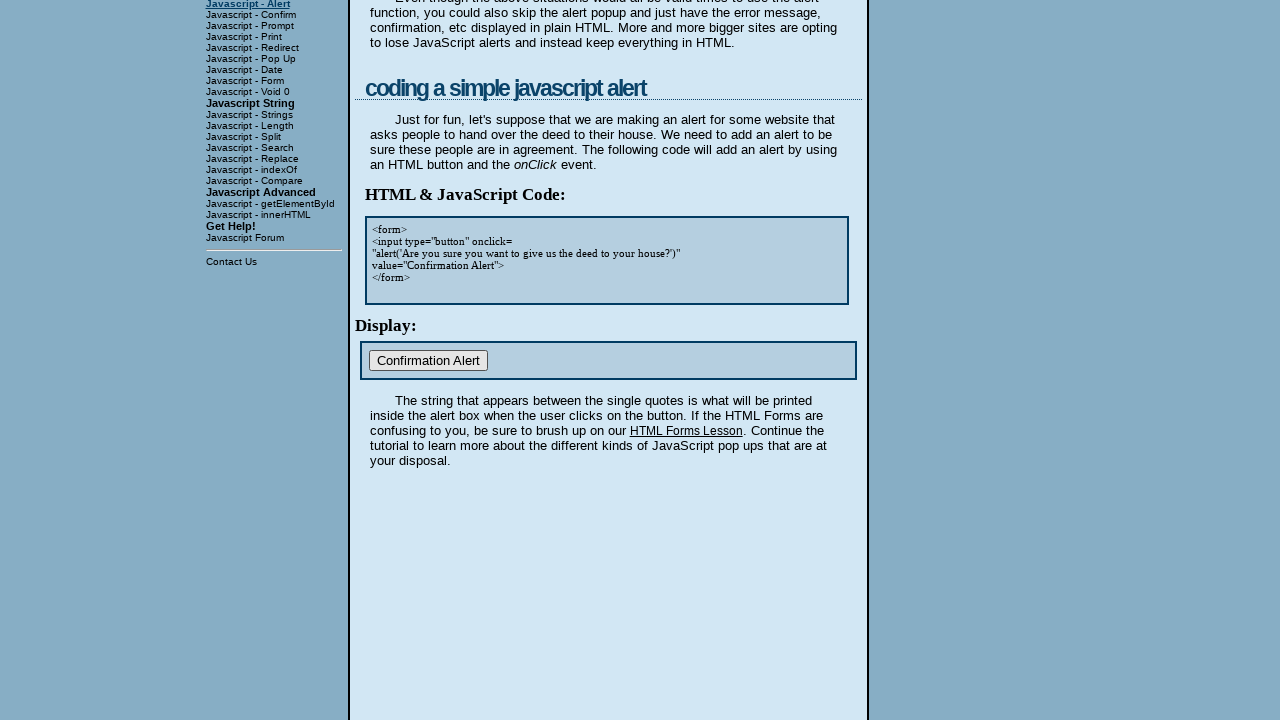